Tests adding todos, marking all as complete, then clicking mark all again to make them active and verify they disappear from completed list

Starting URL: https://todomvc.com/examples/javascript-es6/dist/#/completed

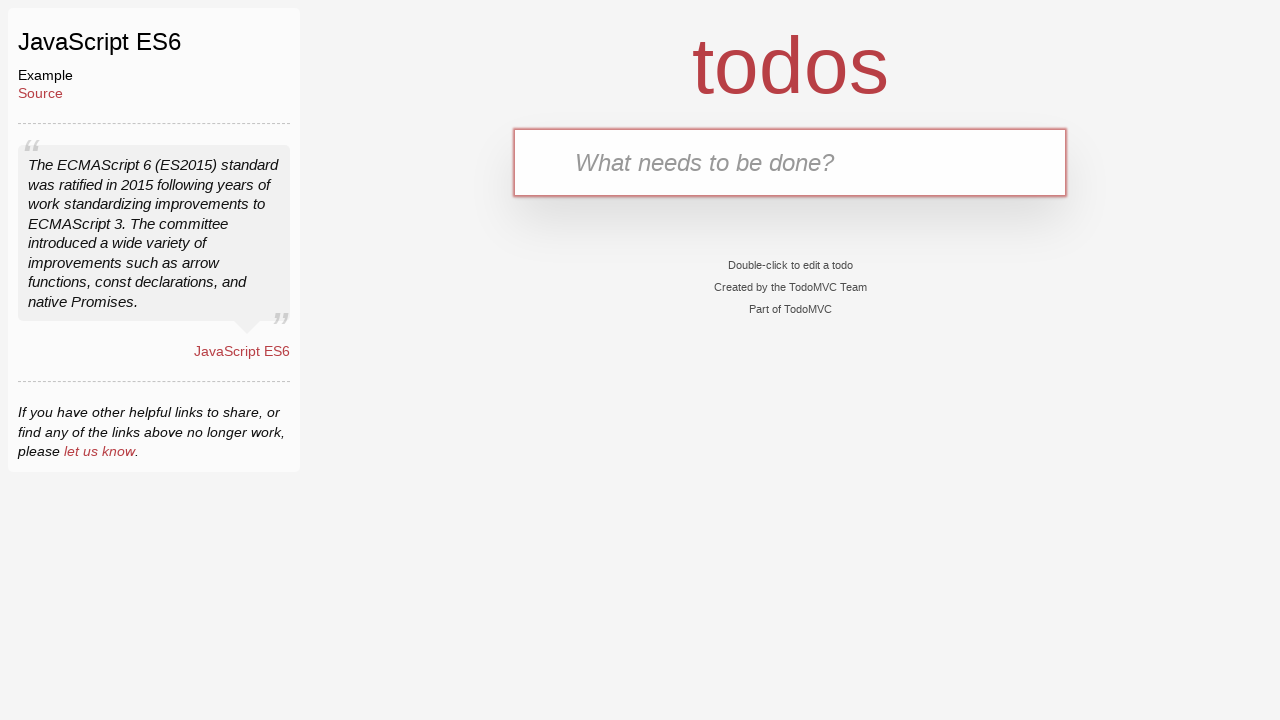

Clicked on todo input field at (790, 162) on input[placeholder='What needs to be done?']
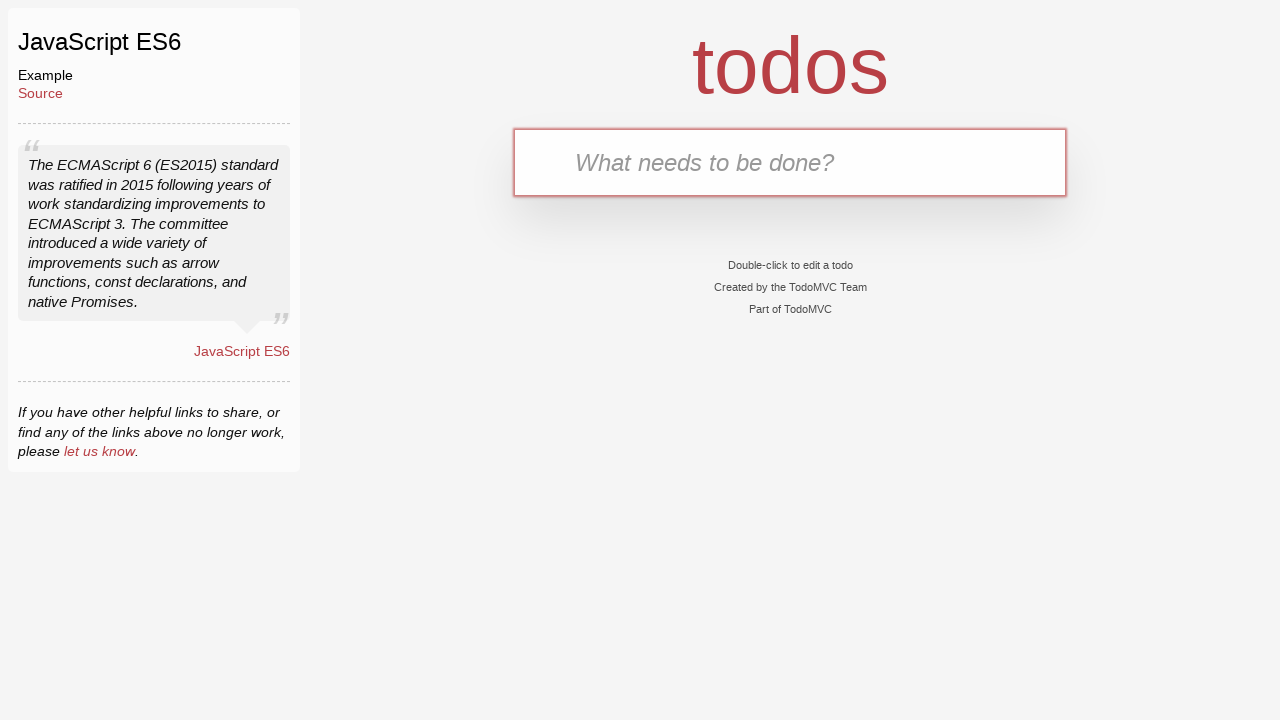

Filled input with 'Buy Bread' on input[placeholder='What needs to be done?']
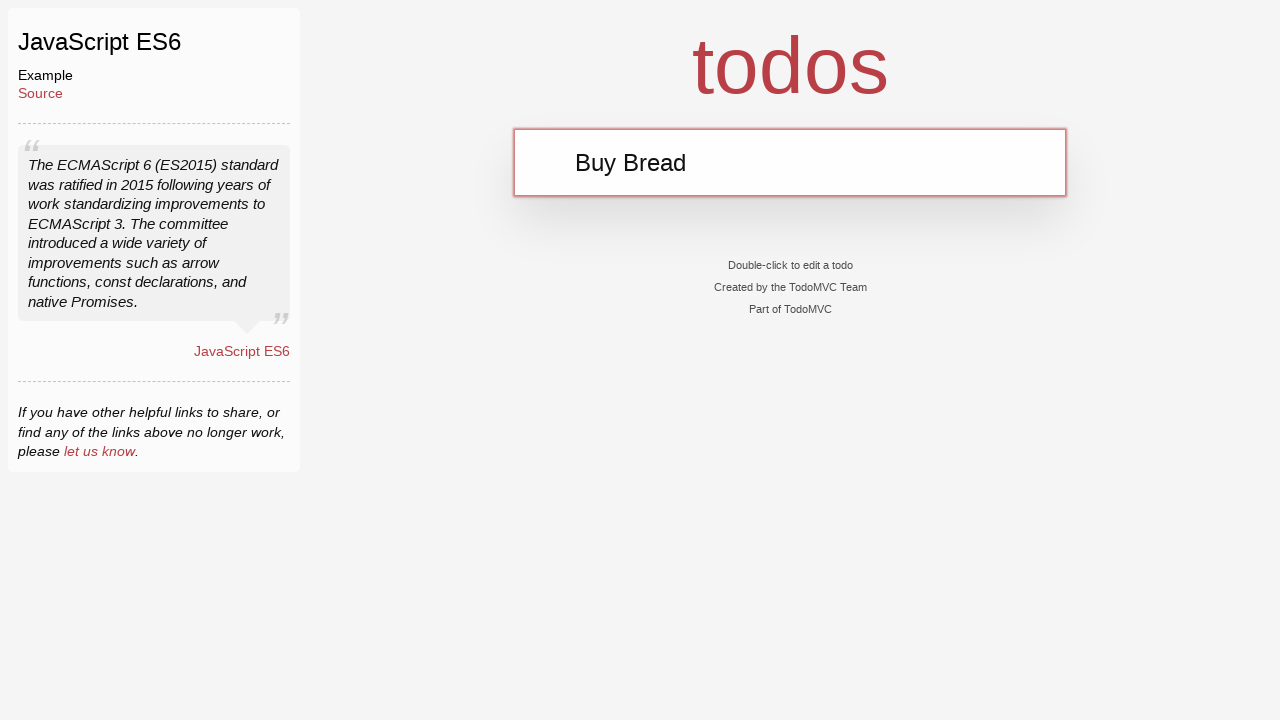

Pressed Enter to add 'Buy Bread' todo on input[placeholder='What needs to be done?']
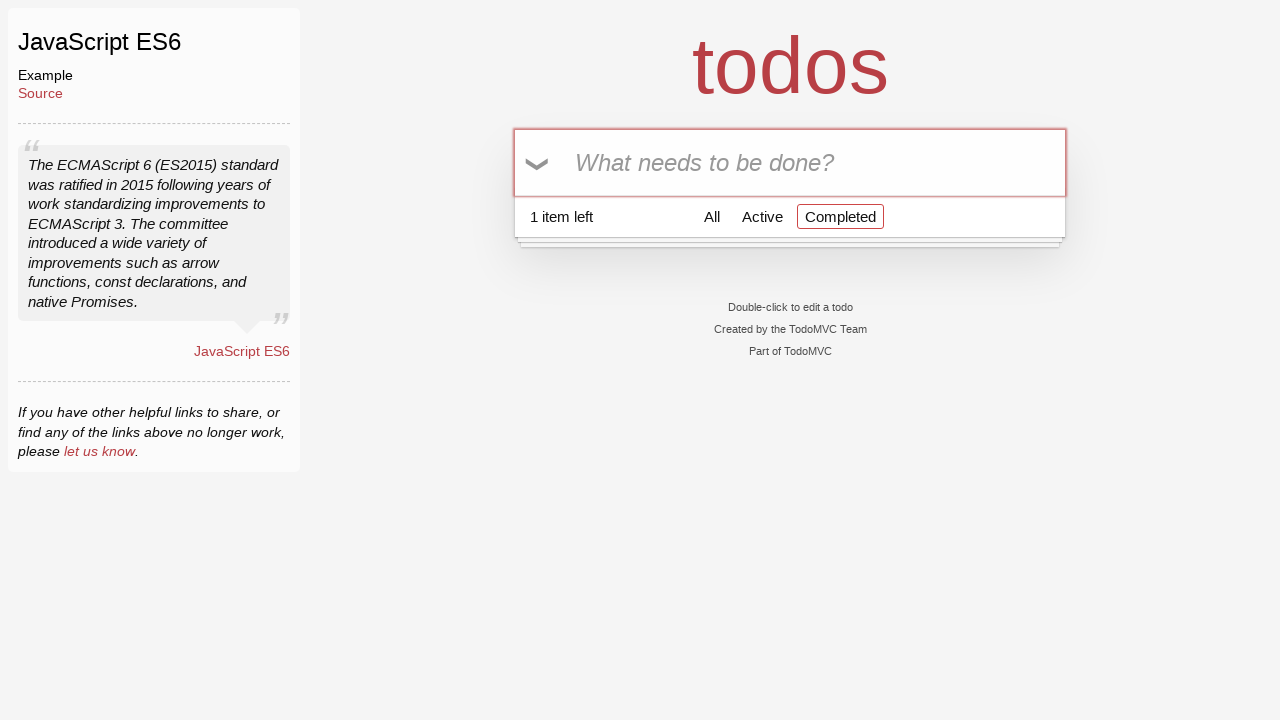

Filled input with 'Buy Milk' on input[placeholder='What needs to be done?']
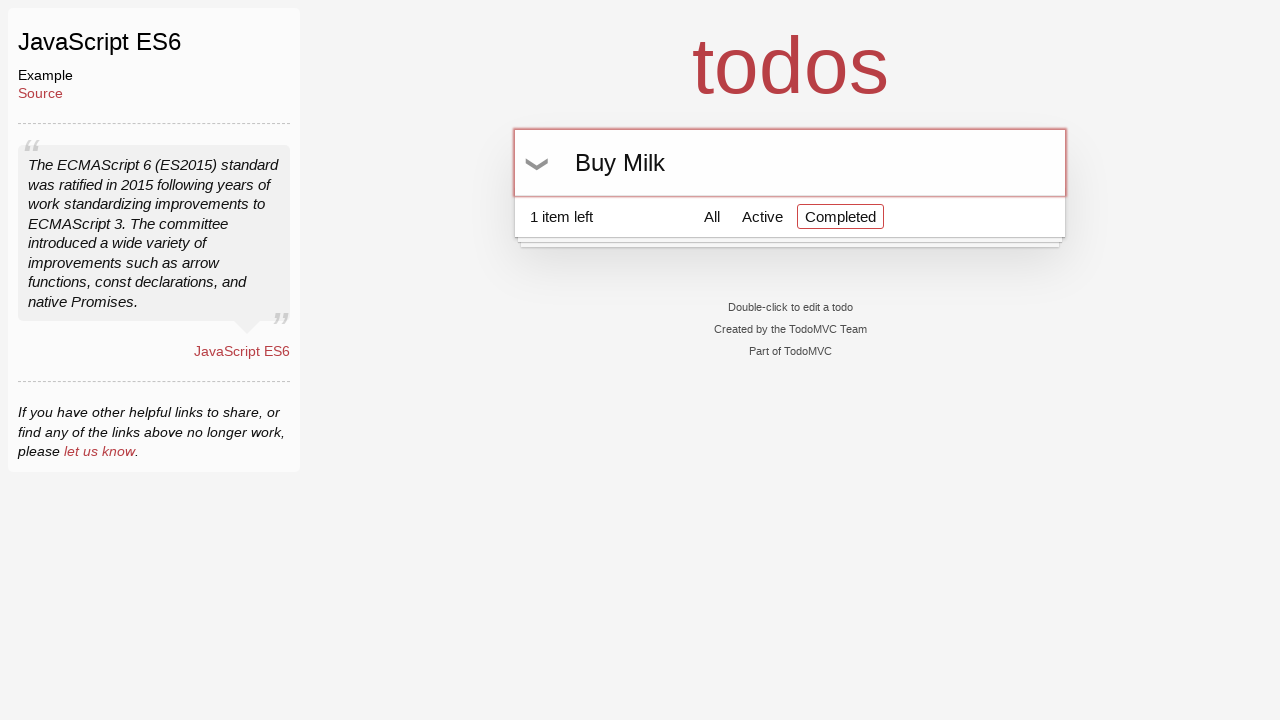

Pressed Enter to add 'Buy Milk' todo on input[placeholder='What needs to be done?']
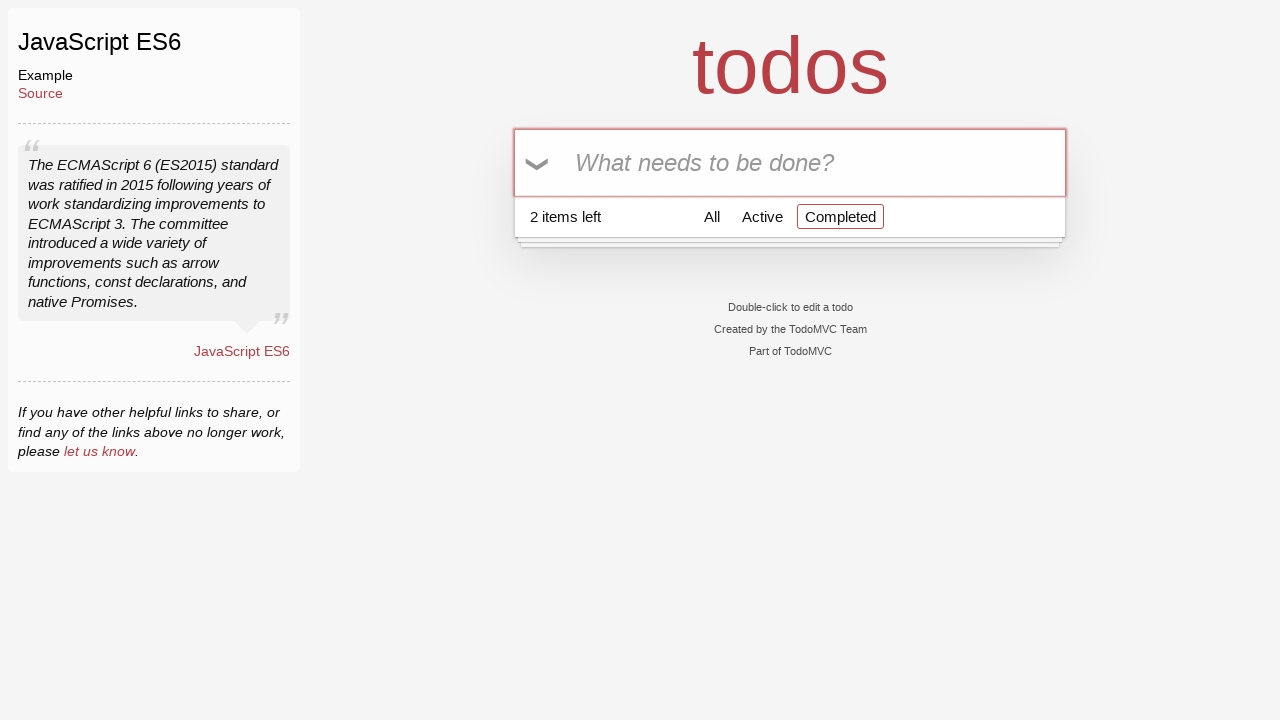

Filled input with 'Buy Rice' on input[placeholder='What needs to be done?']
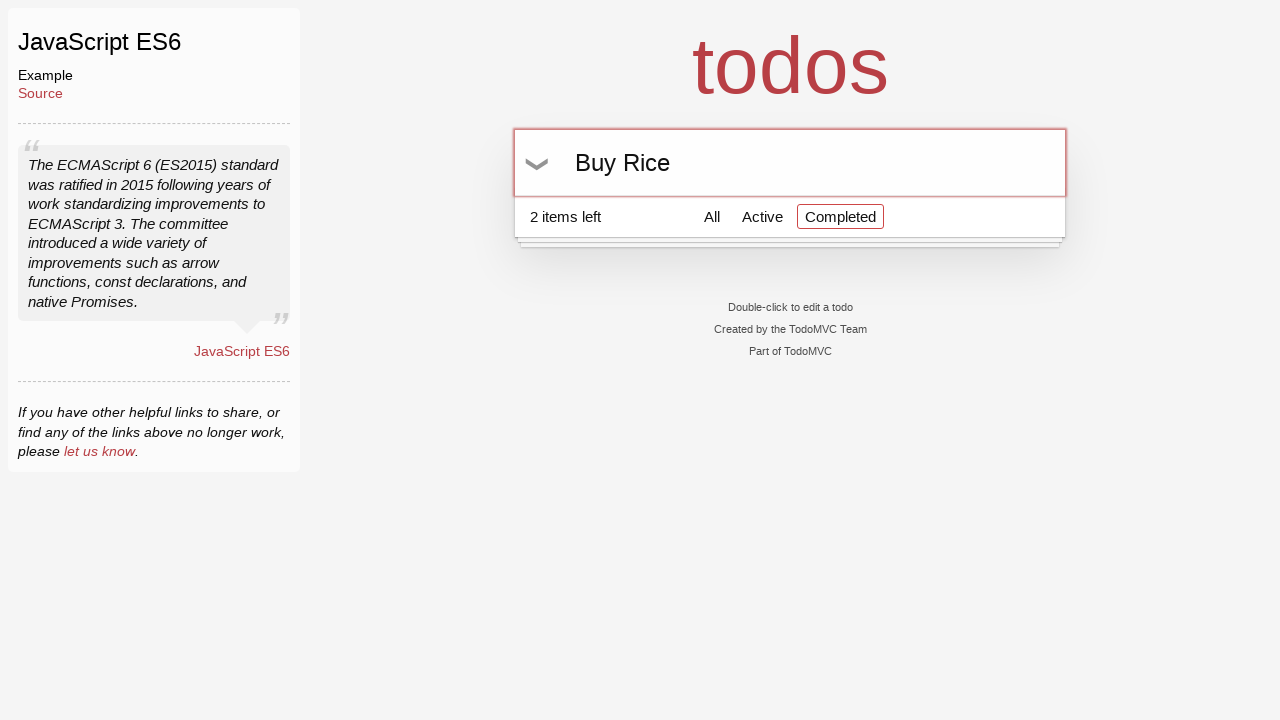

Pressed Enter to add 'Buy Rice' todo on input[placeholder='What needs to be done?']
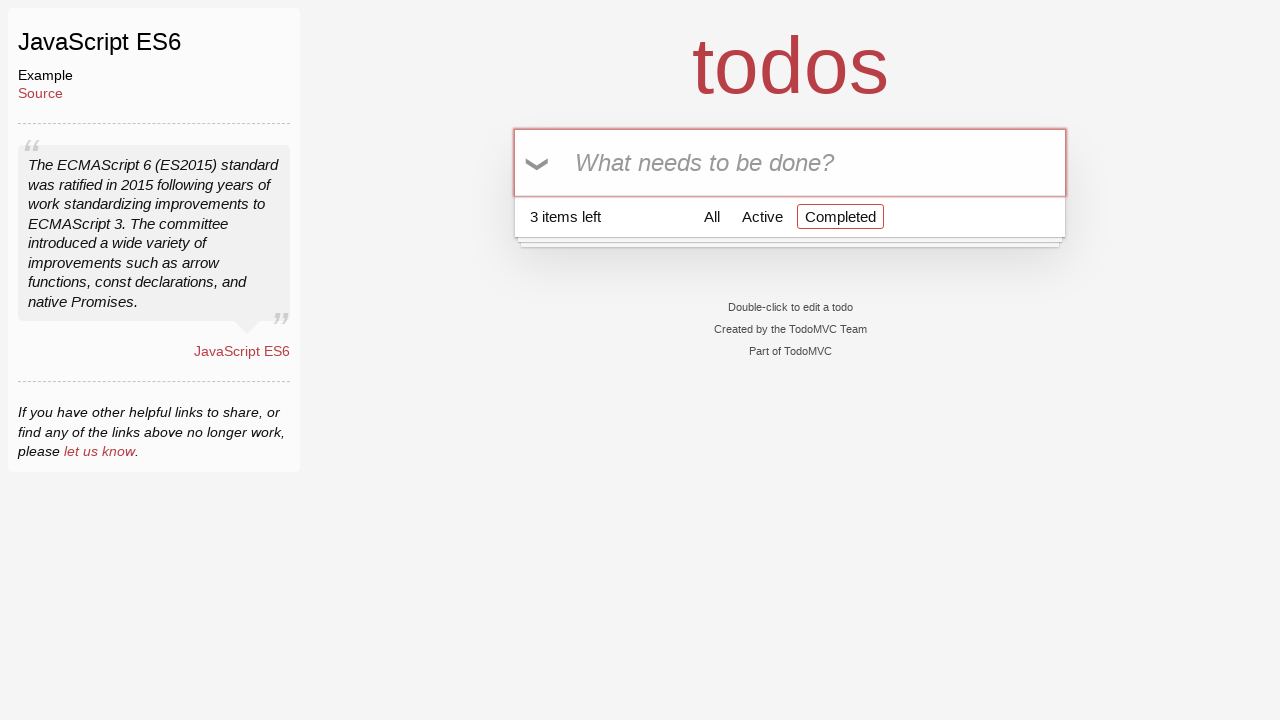

Clicked 'Mark all as complete' to mark all todos as completed at (538, 164) on text=Mark all as complete
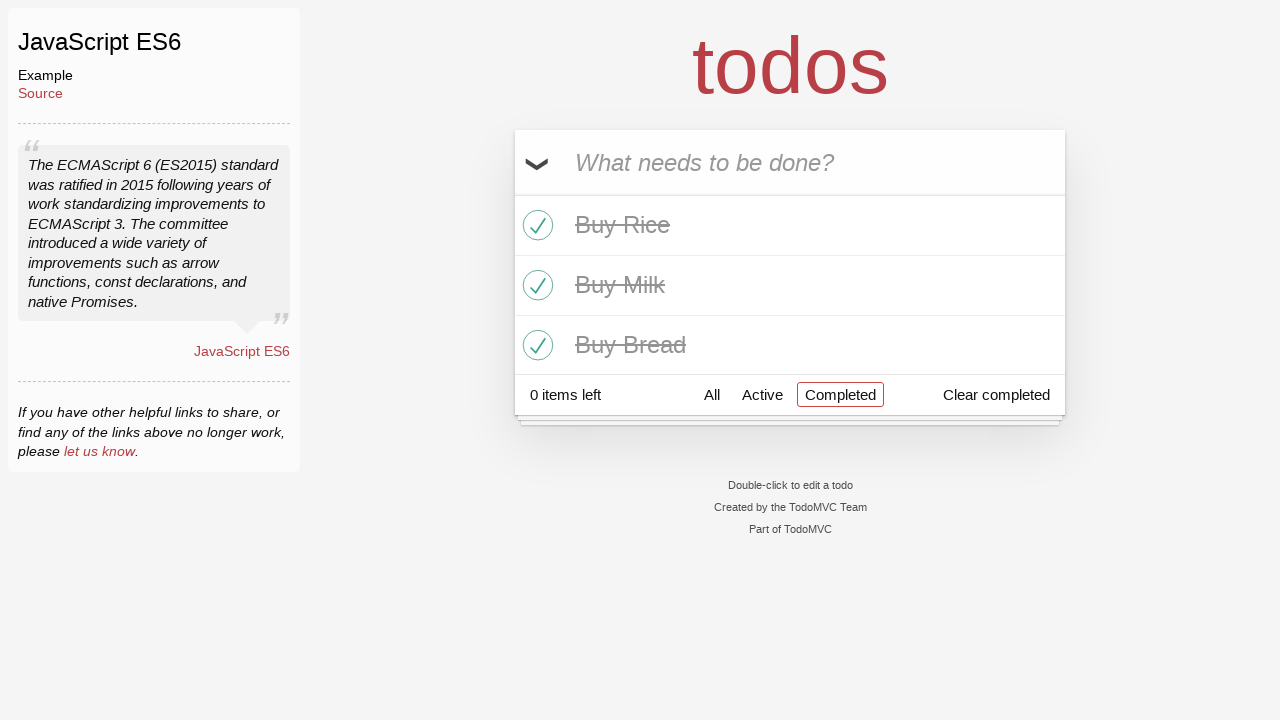

Clicked 'Mark all as complete' again to make todos active at (538, 164) on text=Mark all as complete
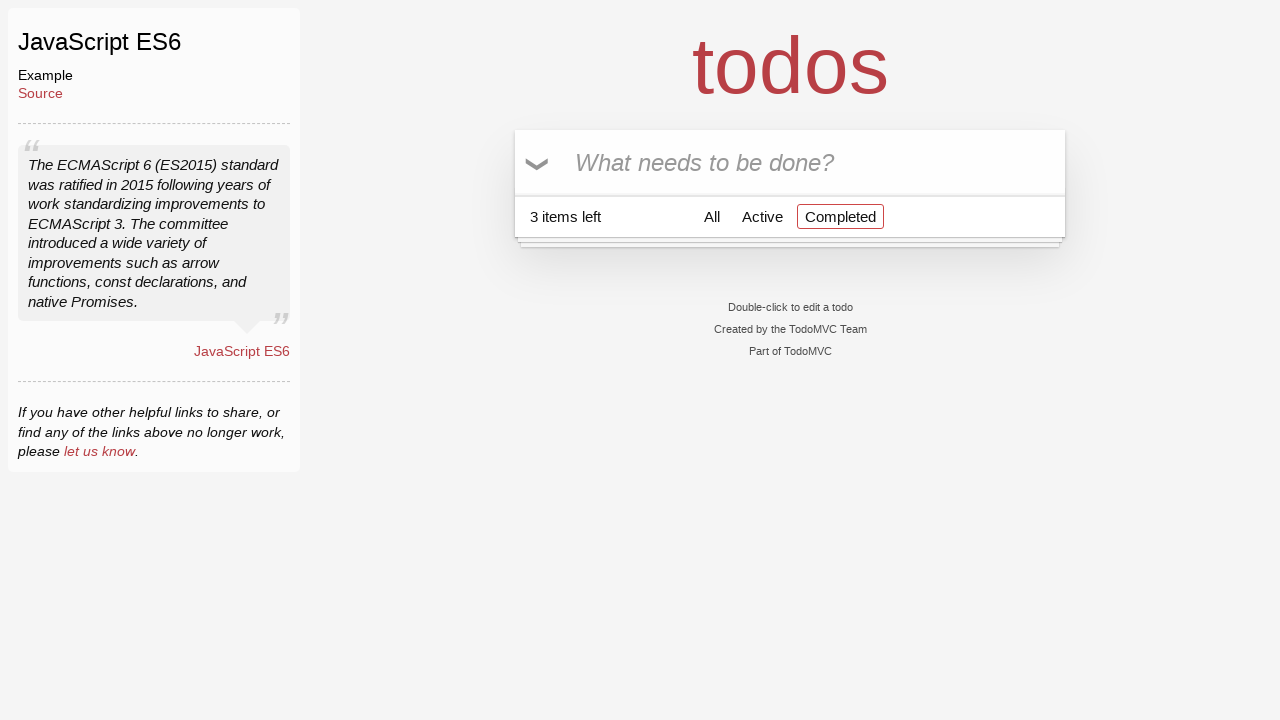

Waited 500ms for UI to update
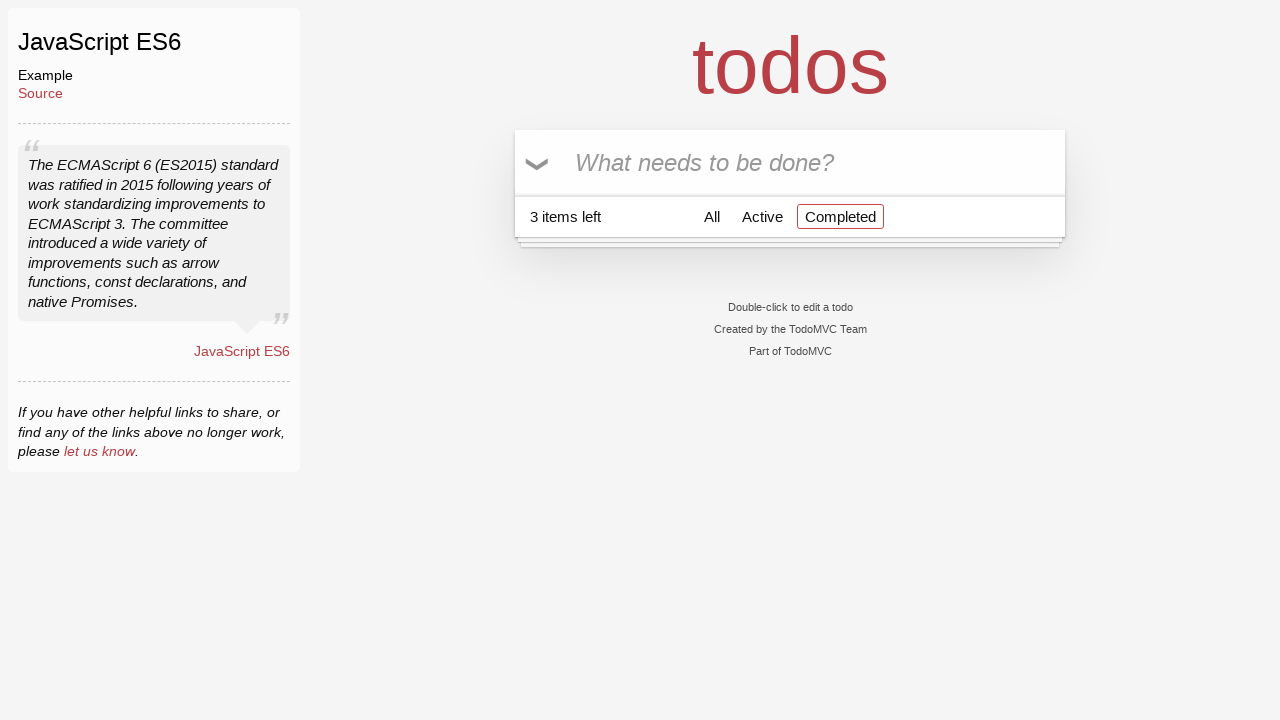

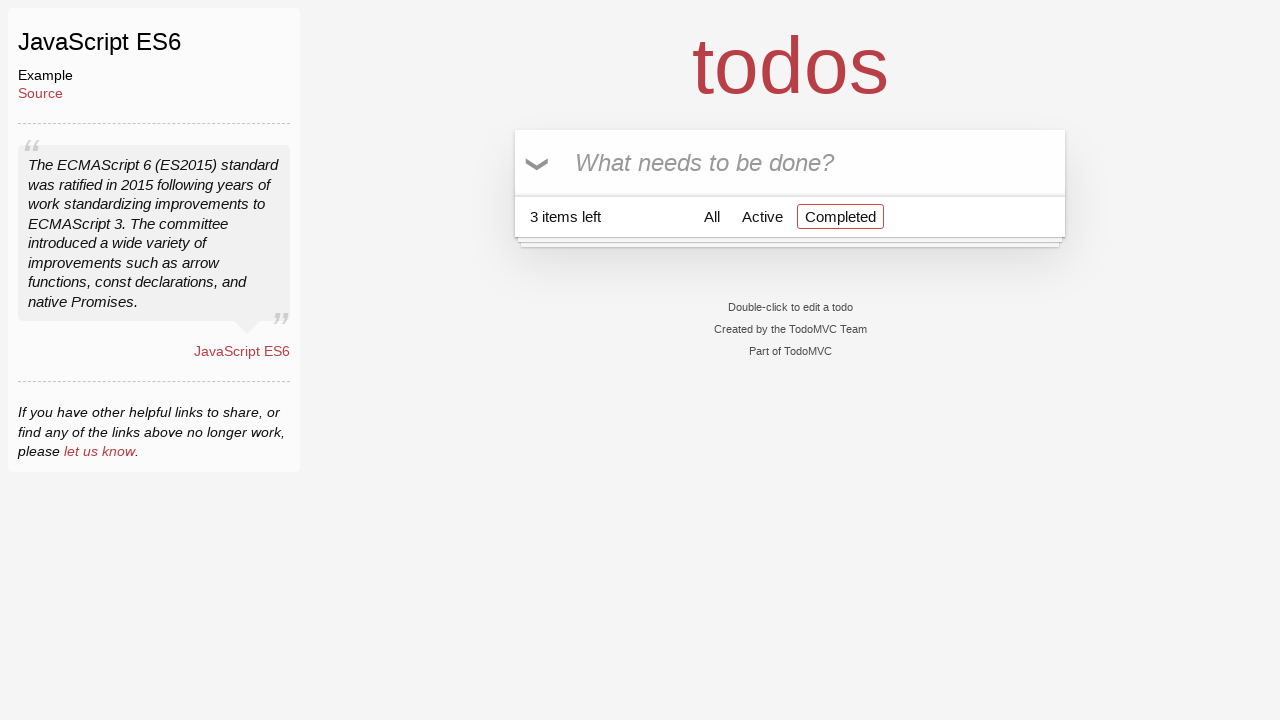